Tests datalist input by entering a value and verifying it was set correctly

Starting URL: https://trytestingthis.netlify.app

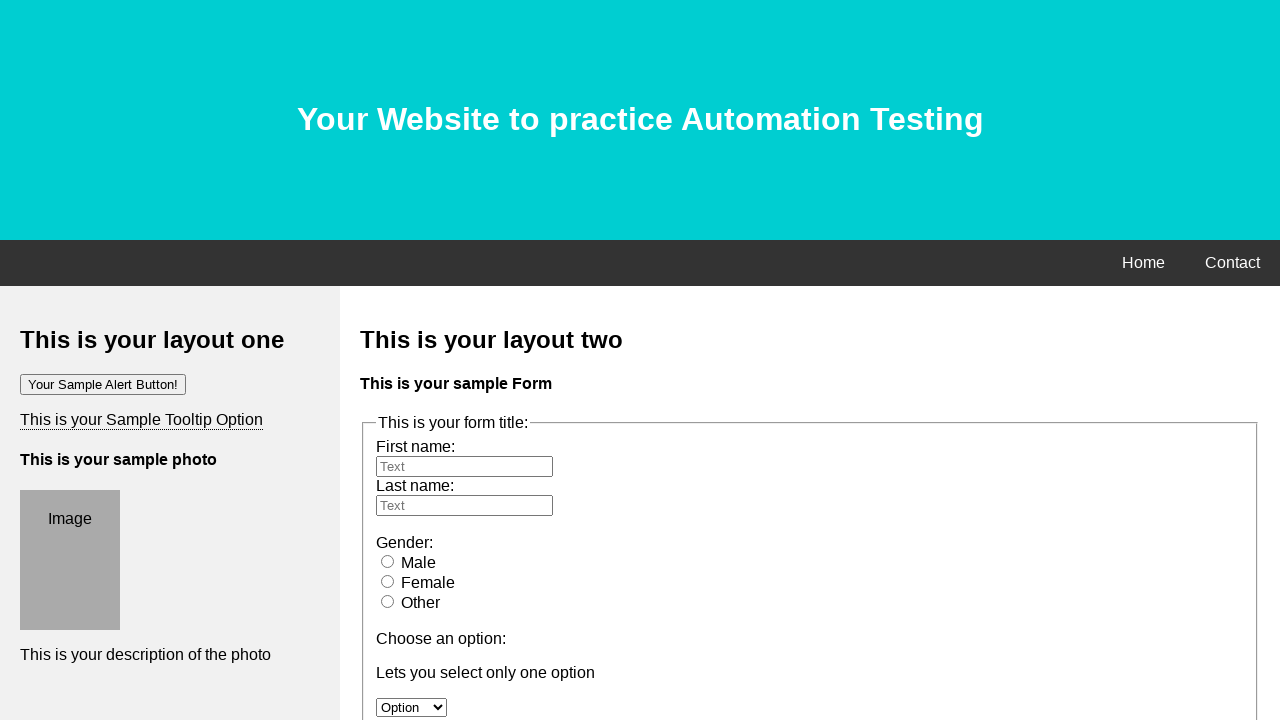

Filled datalist input with 'Chocolate' on input[name='Options']
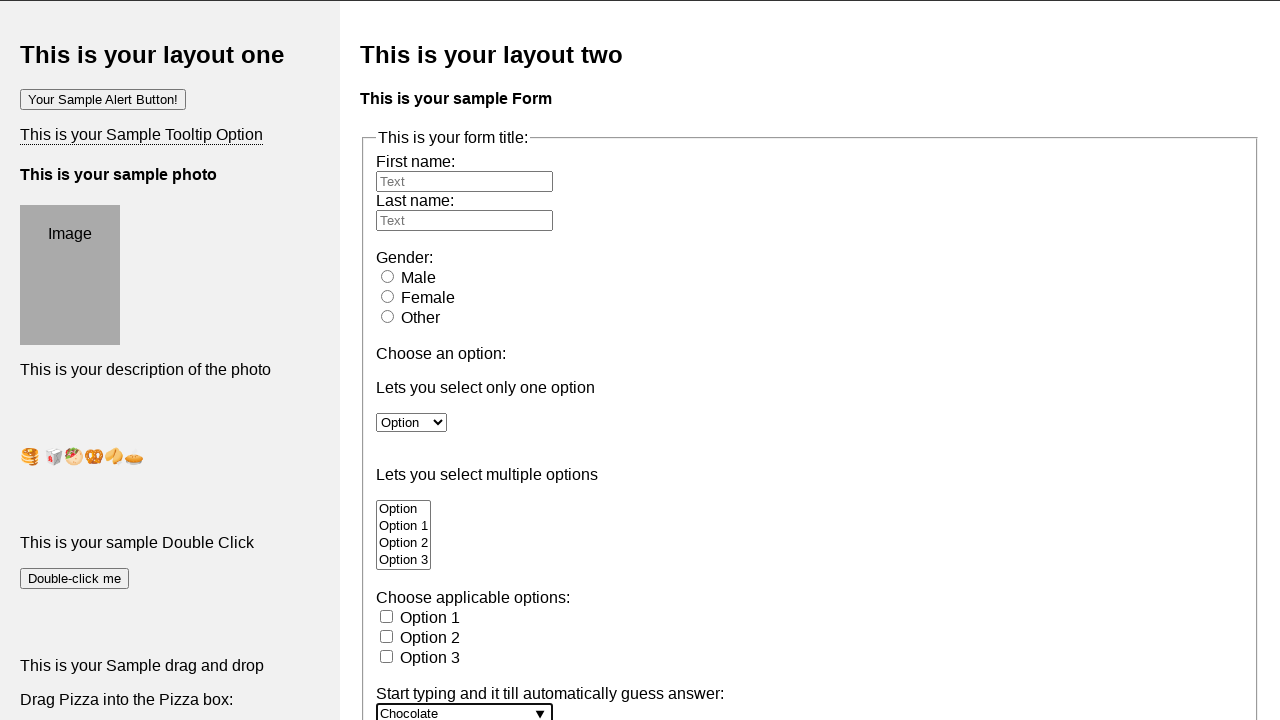

Verified datalist input value is 'Chocolate'
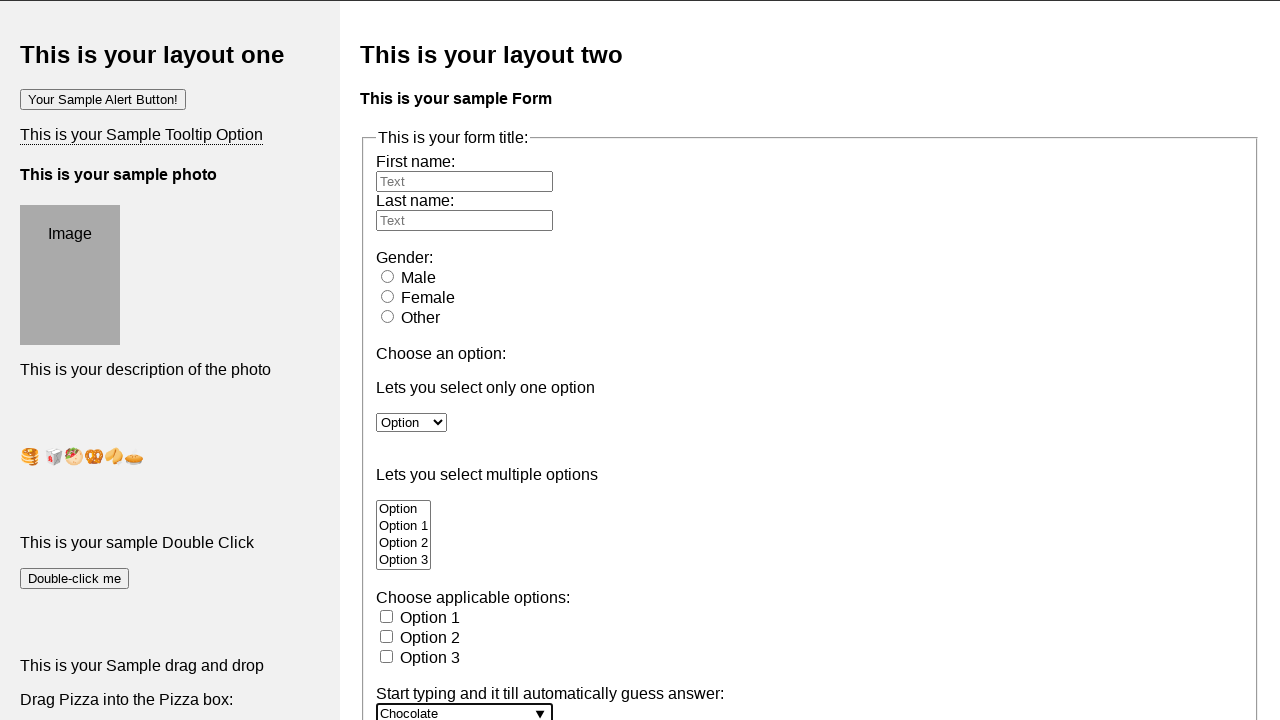

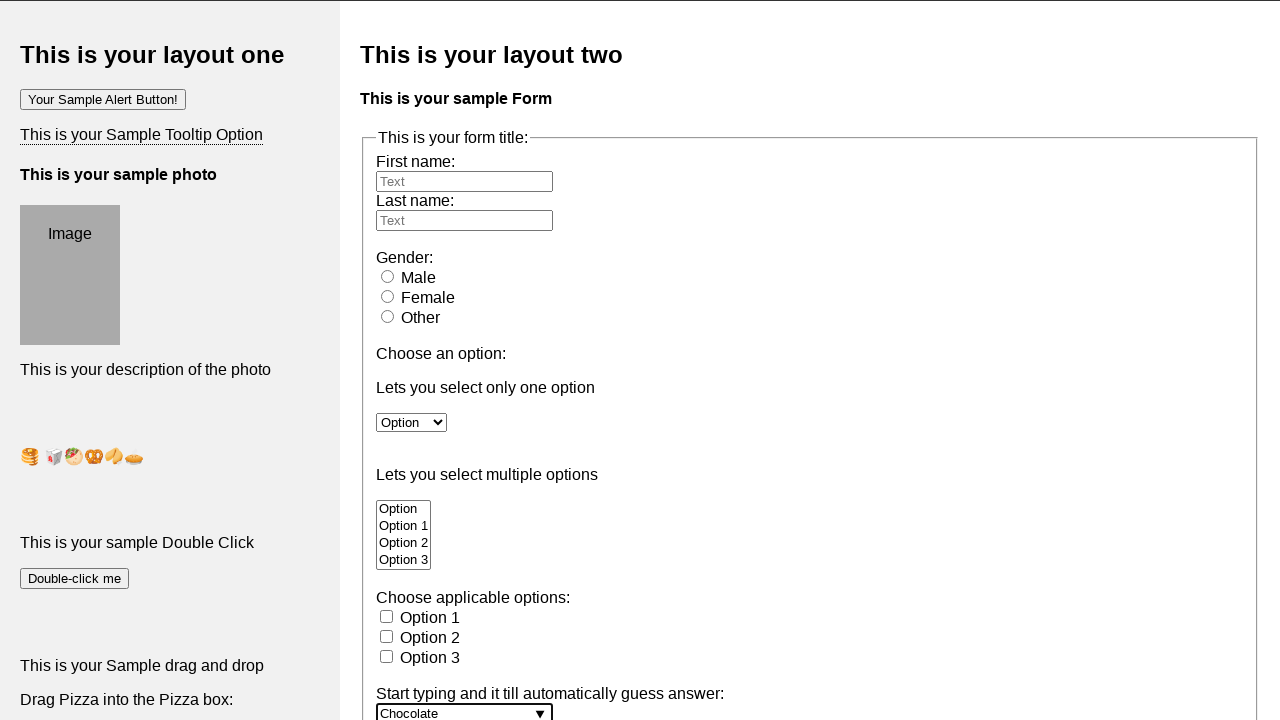